Tests alert handling functionality by triggering a confirm alert and dismissing it

Starting URL: http://demo.automationtesting.in/Alerts.html

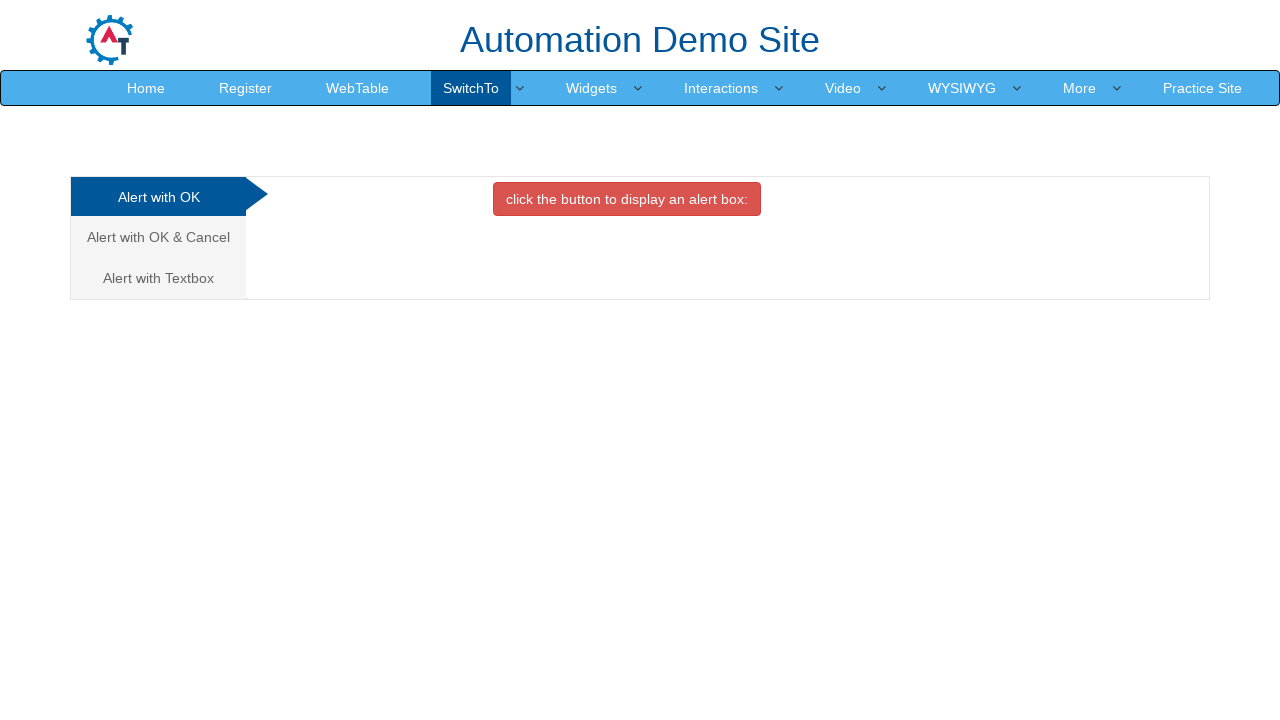

Clicked on the Alert with OK & Cancel tab at (158, 237) on (//a[@class='analystic'])[2]
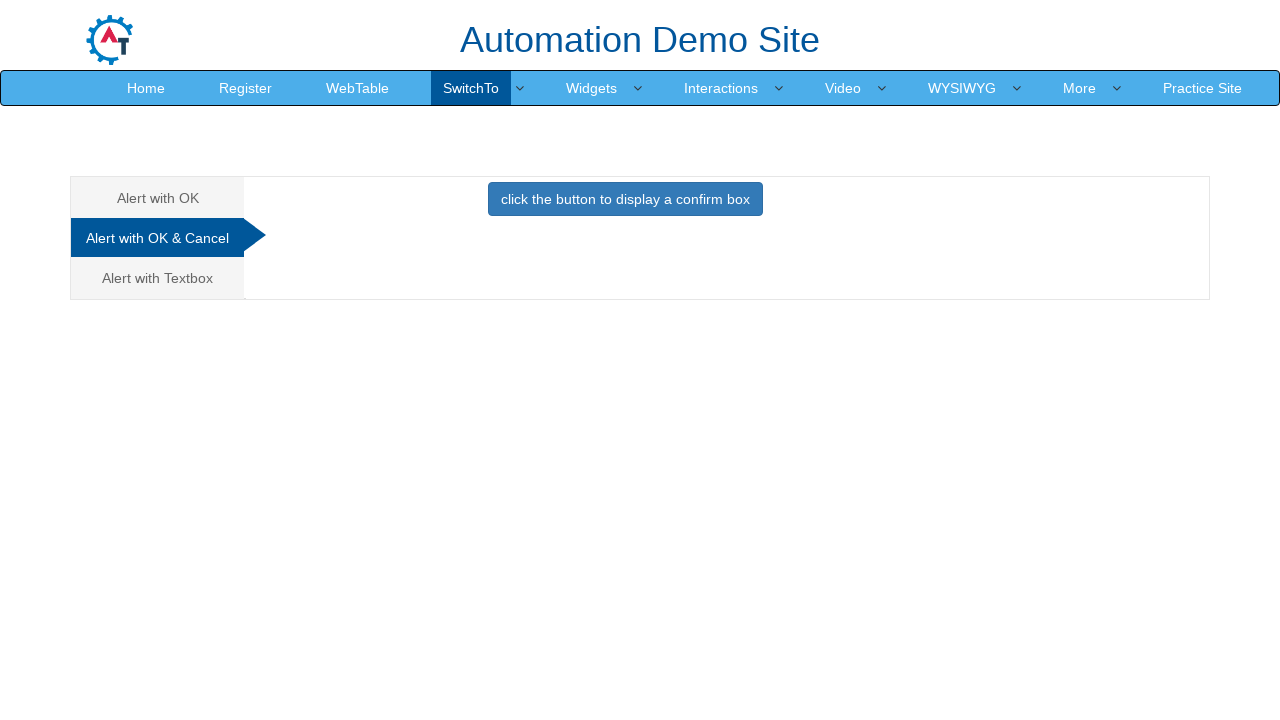

Clicked button to trigger confirm alert at (625, 199) on xpath=//button[@class='btn btn-primary']
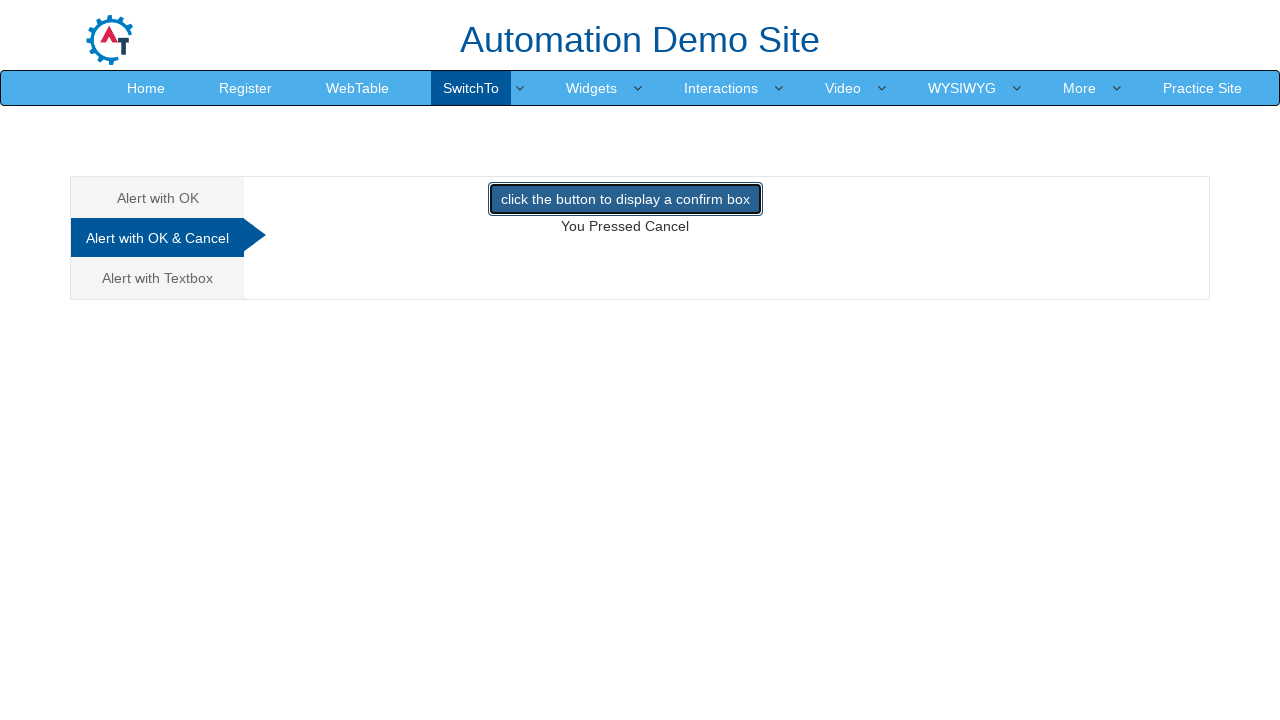

Set up dialog handler to dismiss the confirm alert
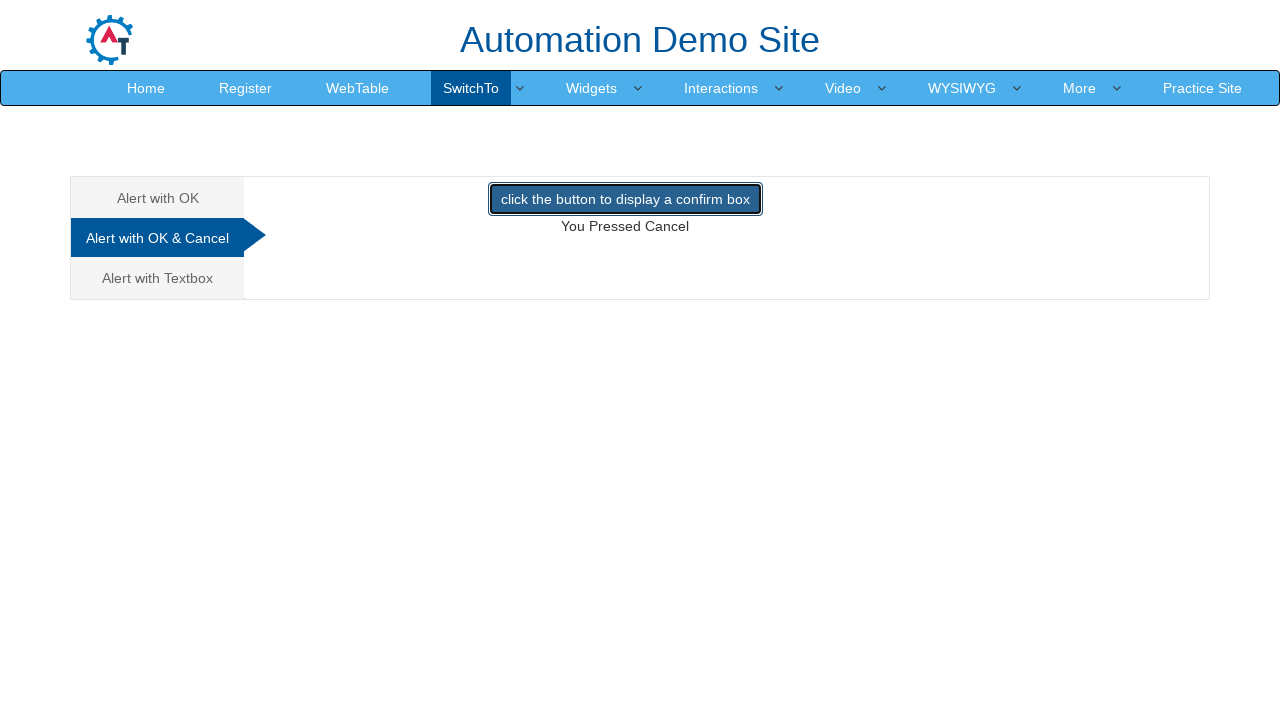

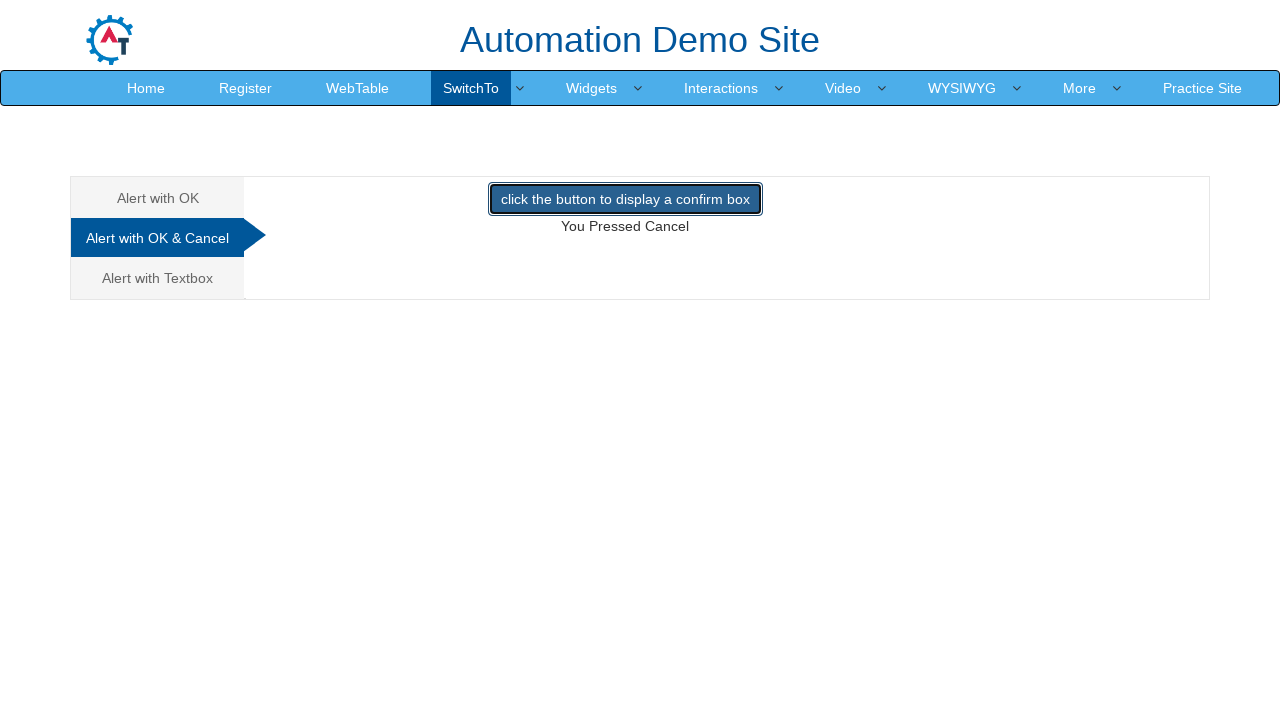